Tests drag and drop functionality by dragging an element from source to target location

Starting URL: https://crossbrowsertesting.github.io/drag-and-drop.html

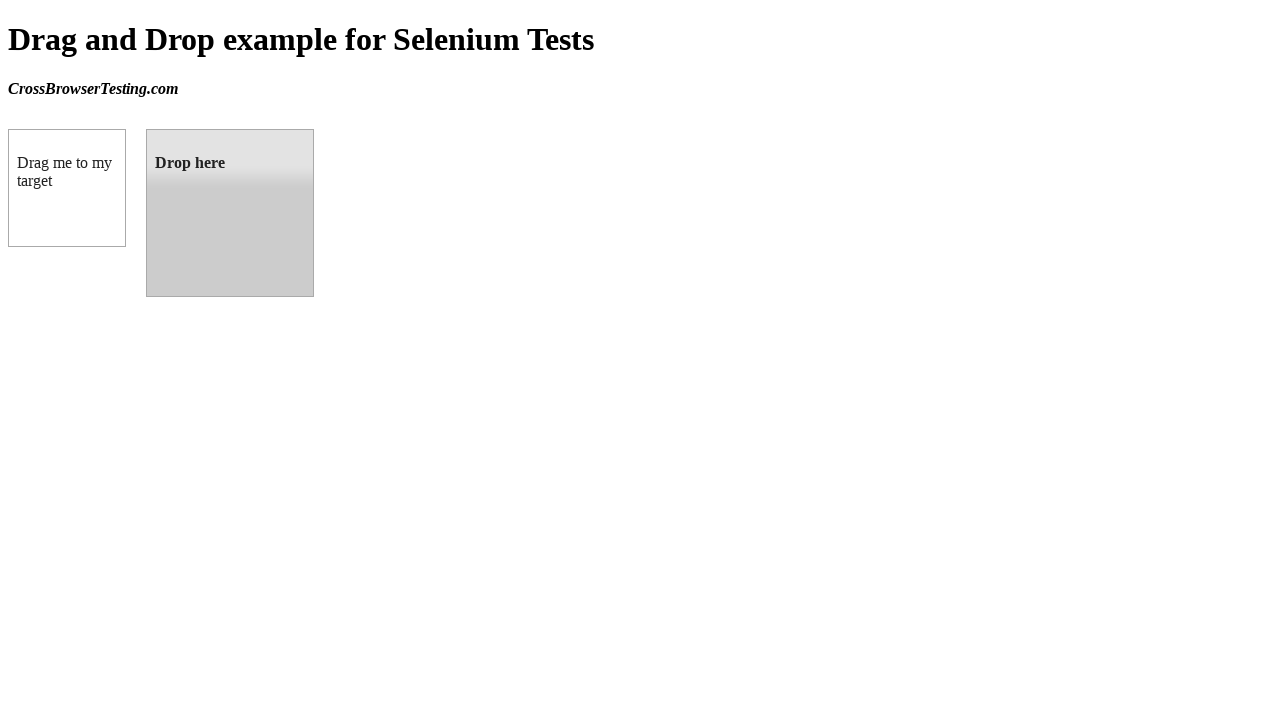

Navigated to drag and drop test page
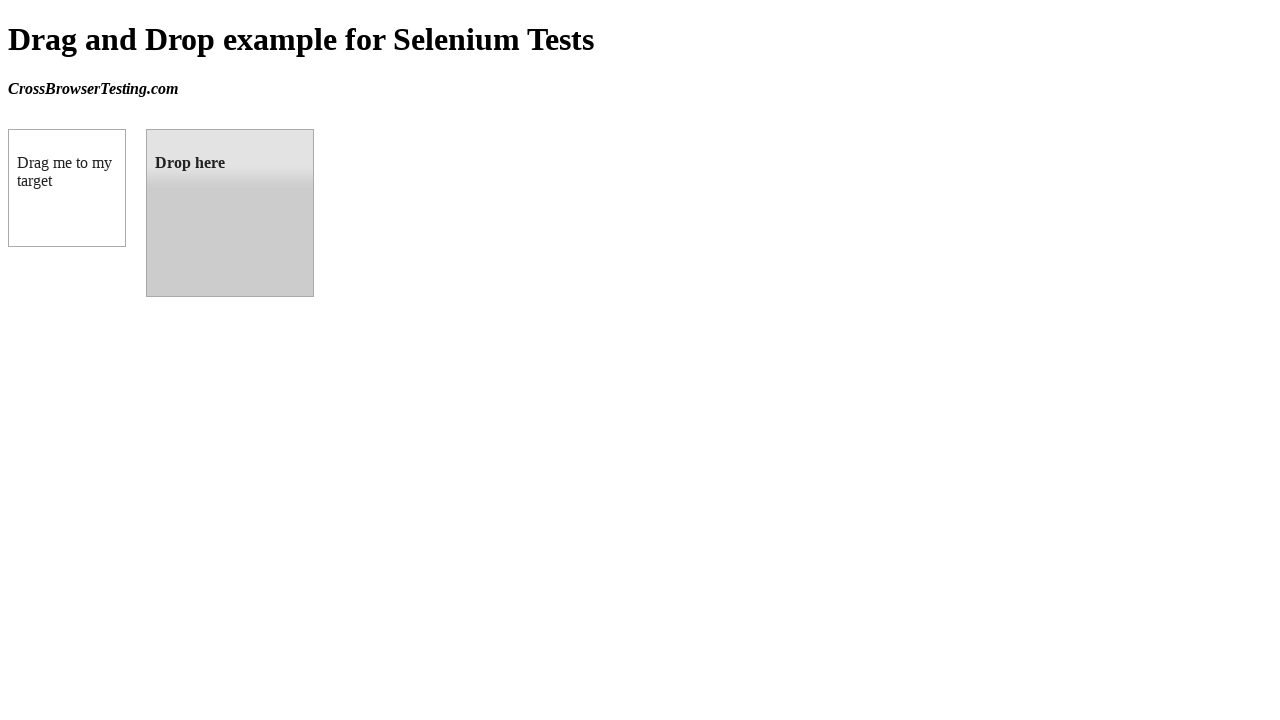

Located draggable source element
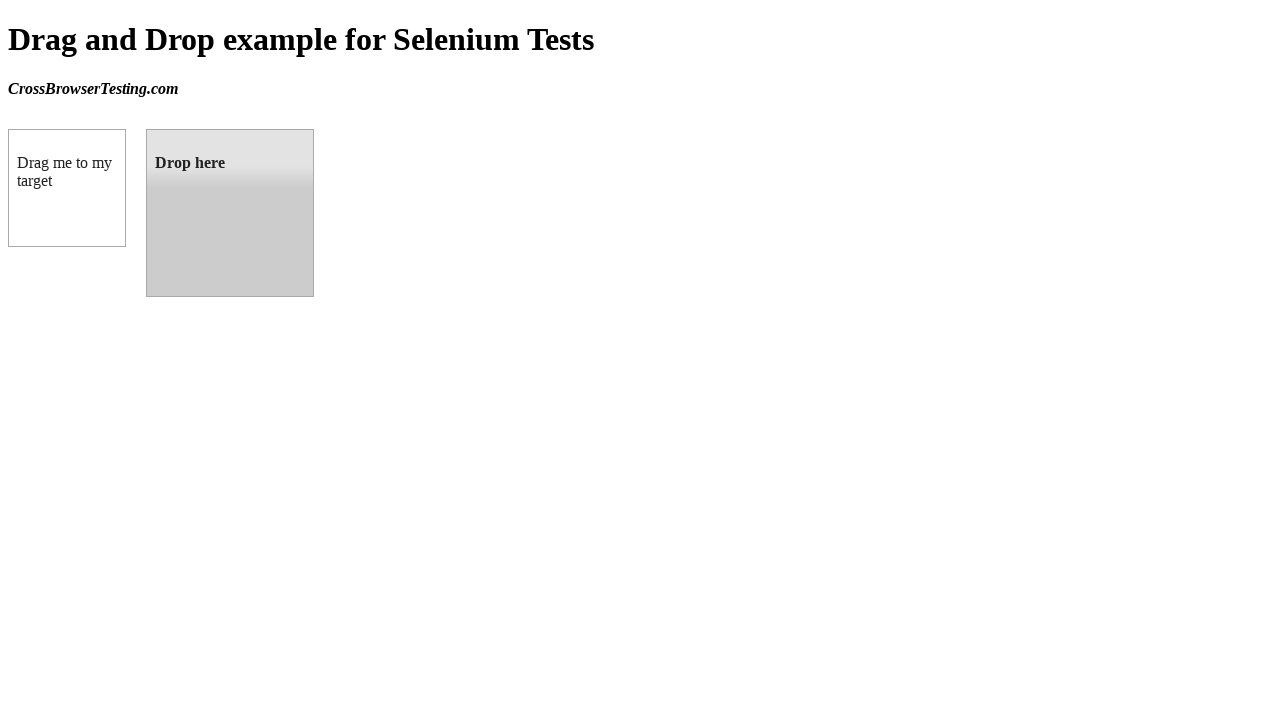

Located droppable target element
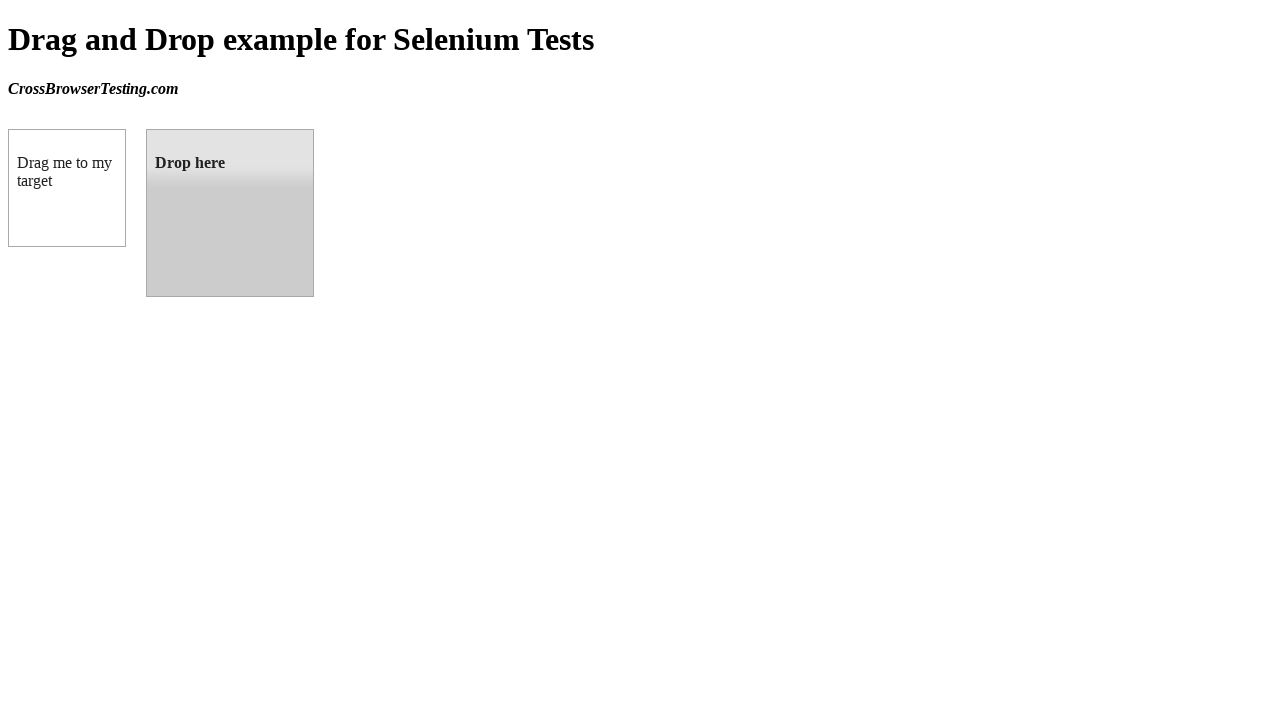

Dragged source element to target location at (230, 213)
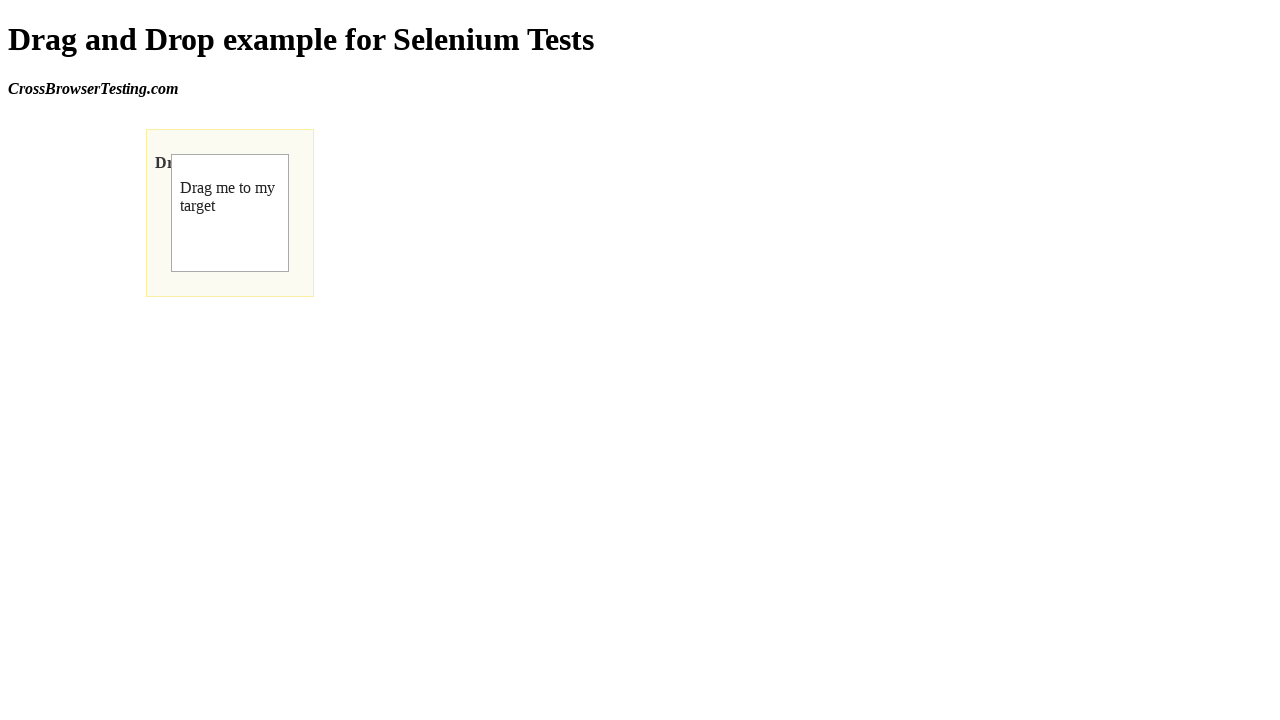

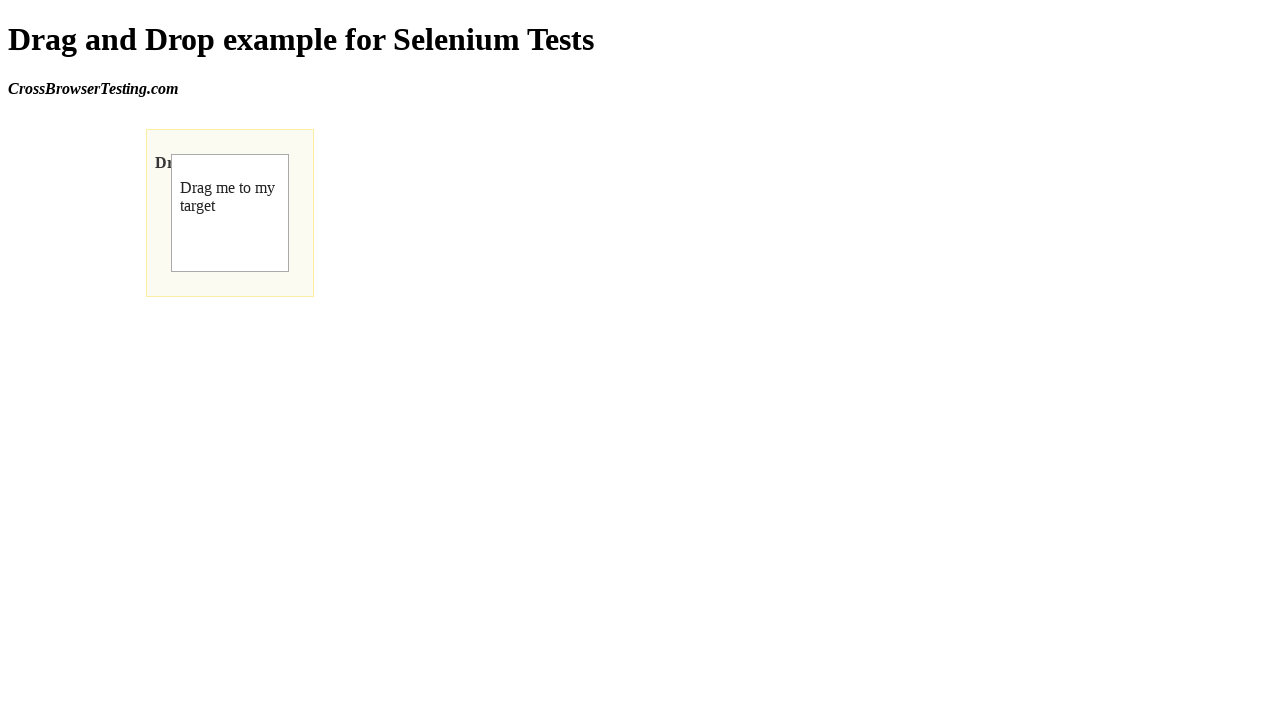